Navigates to the Paytm homepage and maximizes the browser window to verify the page loads correctly

Starting URL: https://www.paytm.com/

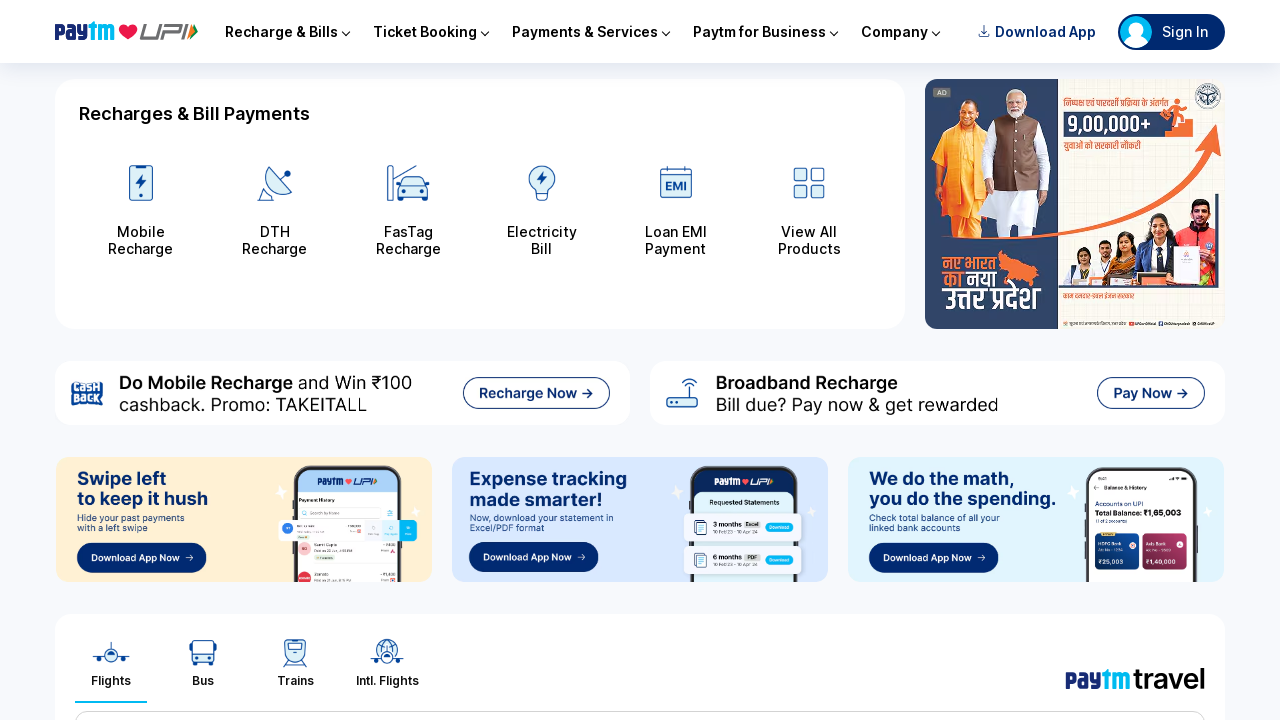

Set viewport size to 1920x1080 to maximize browser window
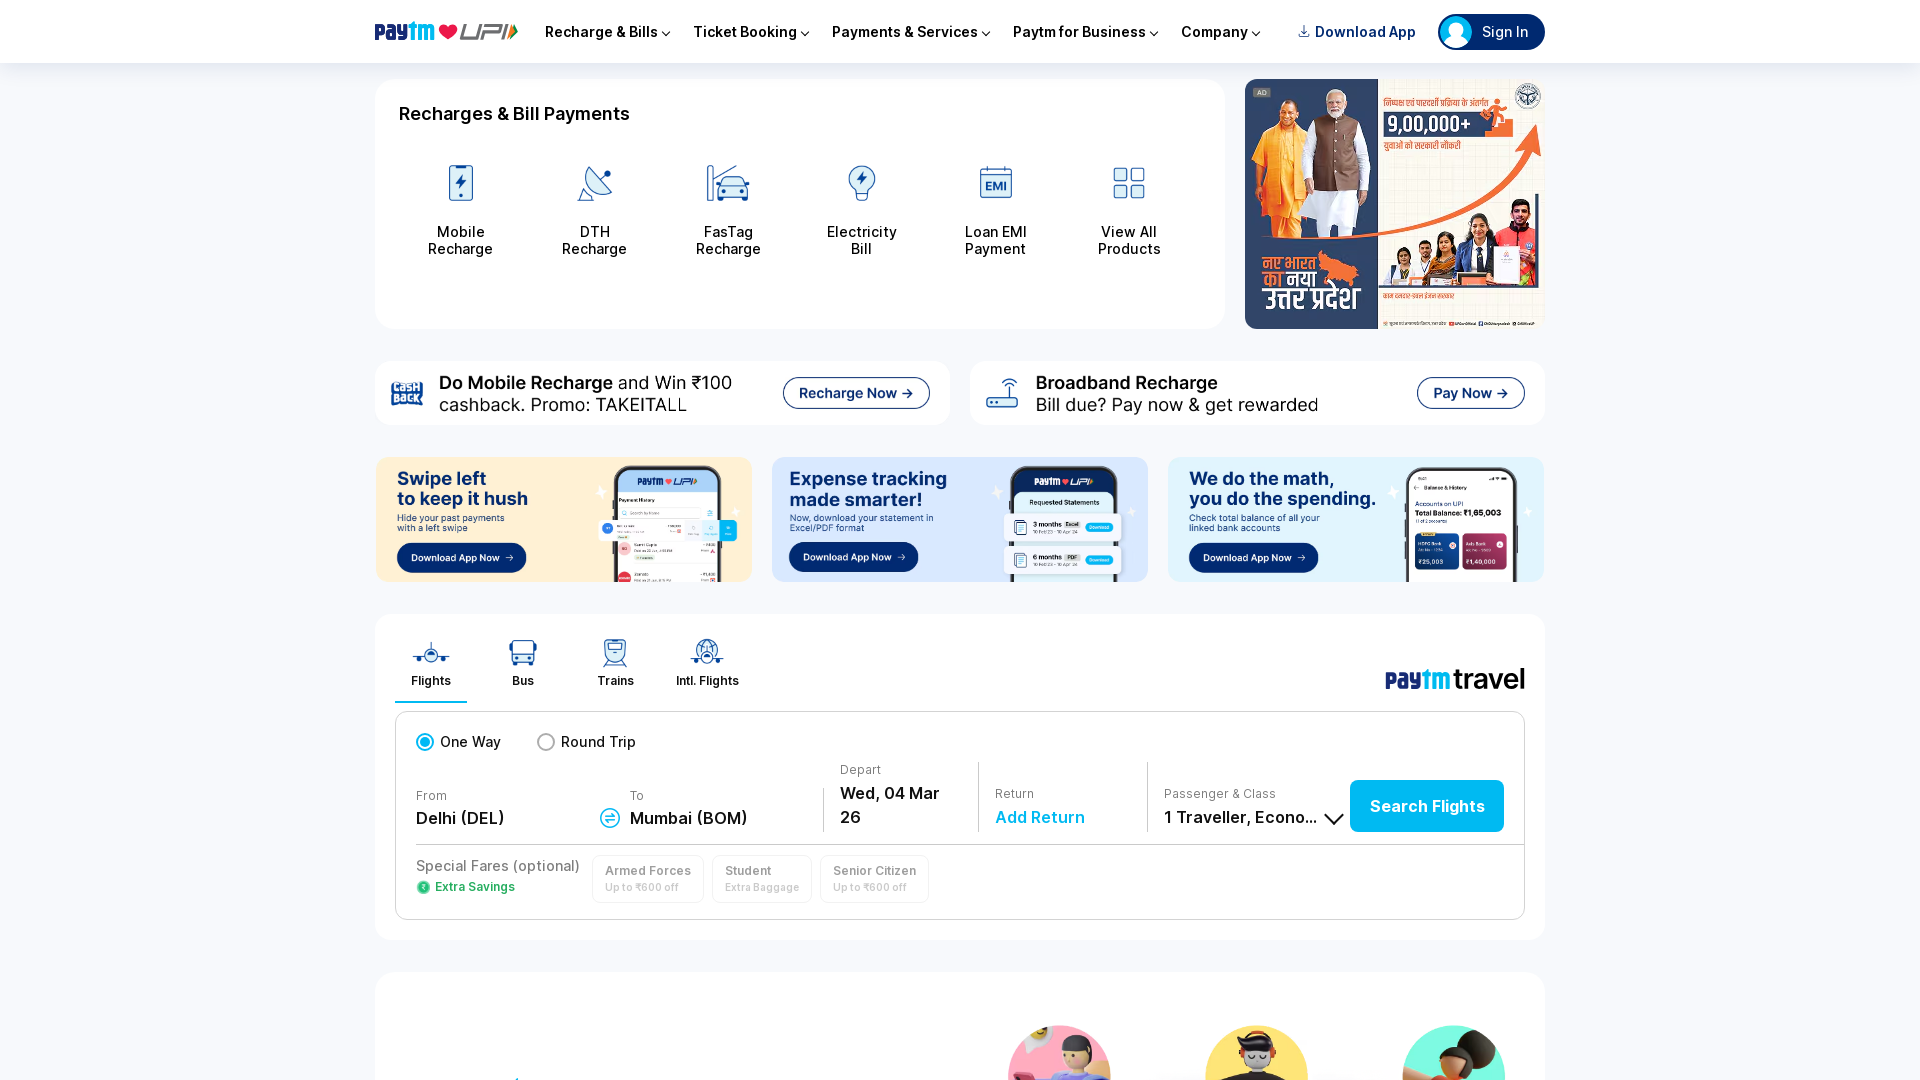

Paytm homepage loaded and DOM content is ready
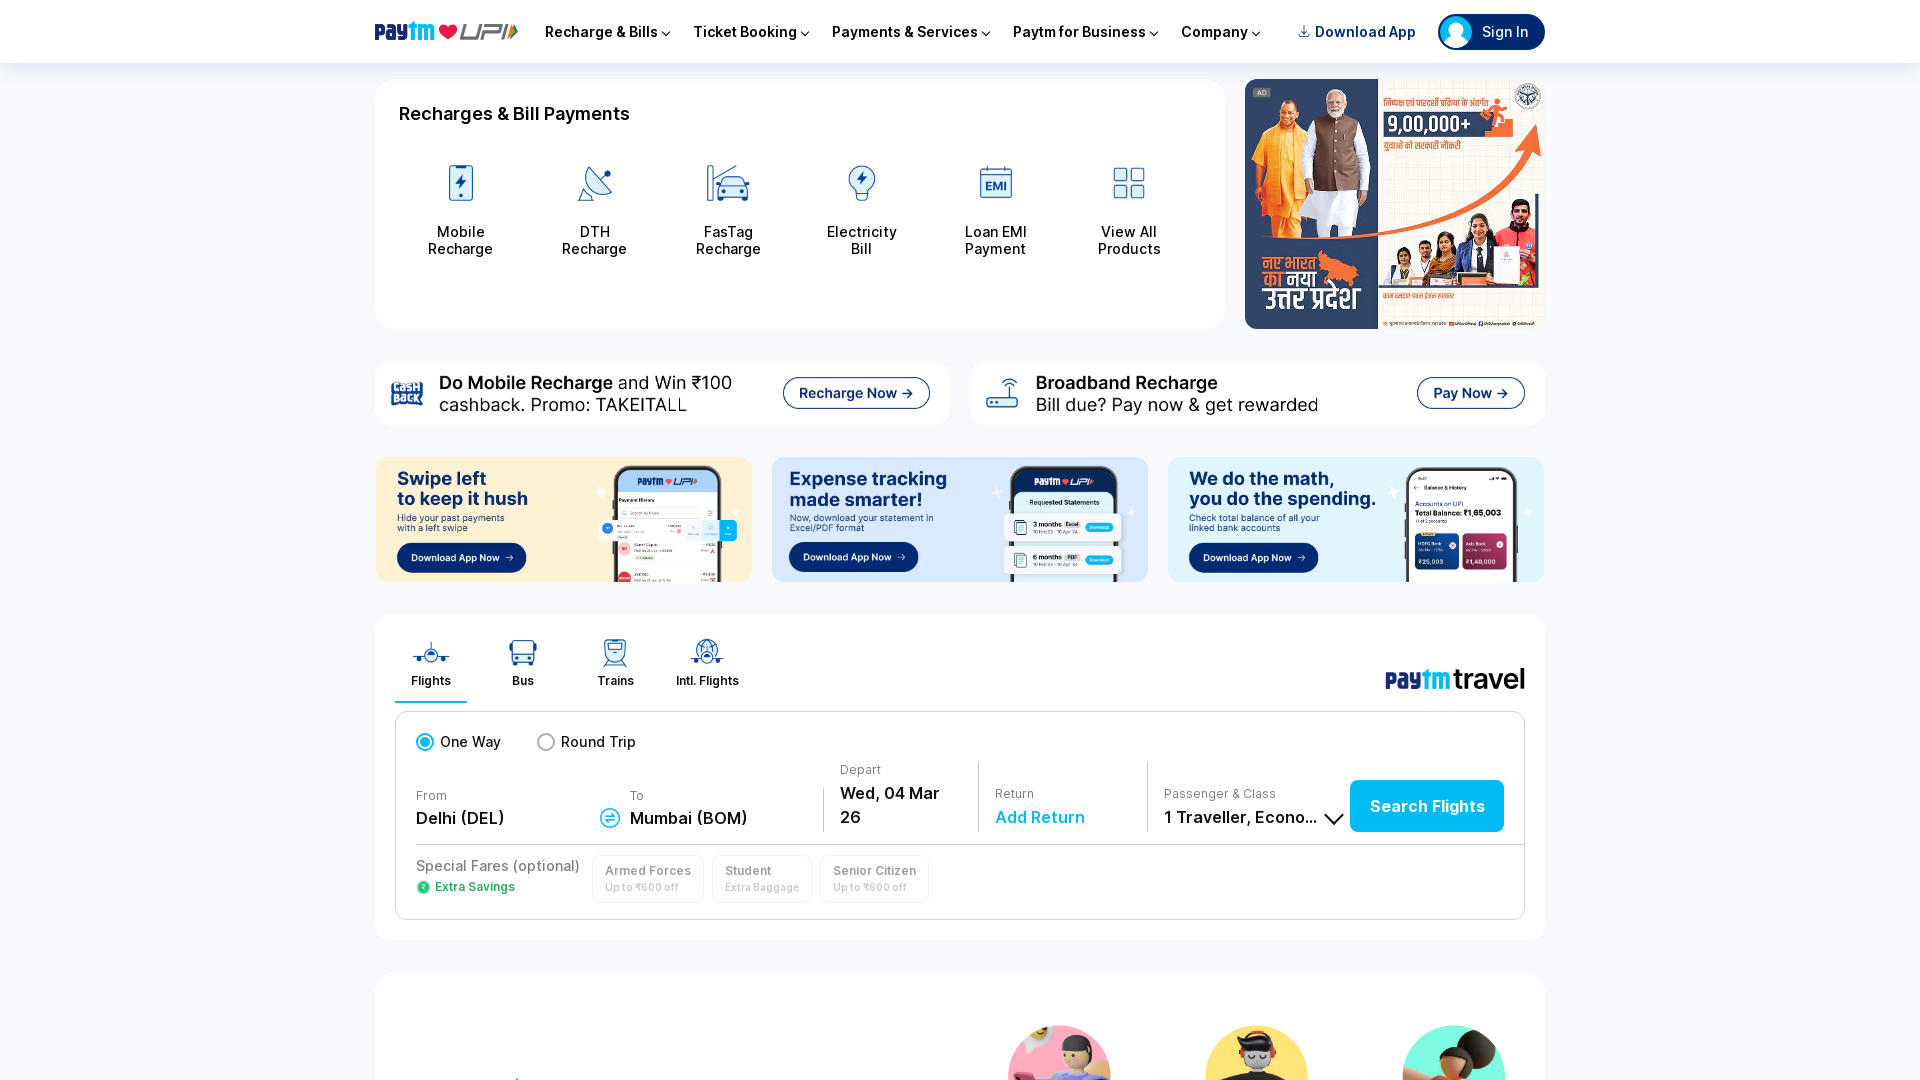

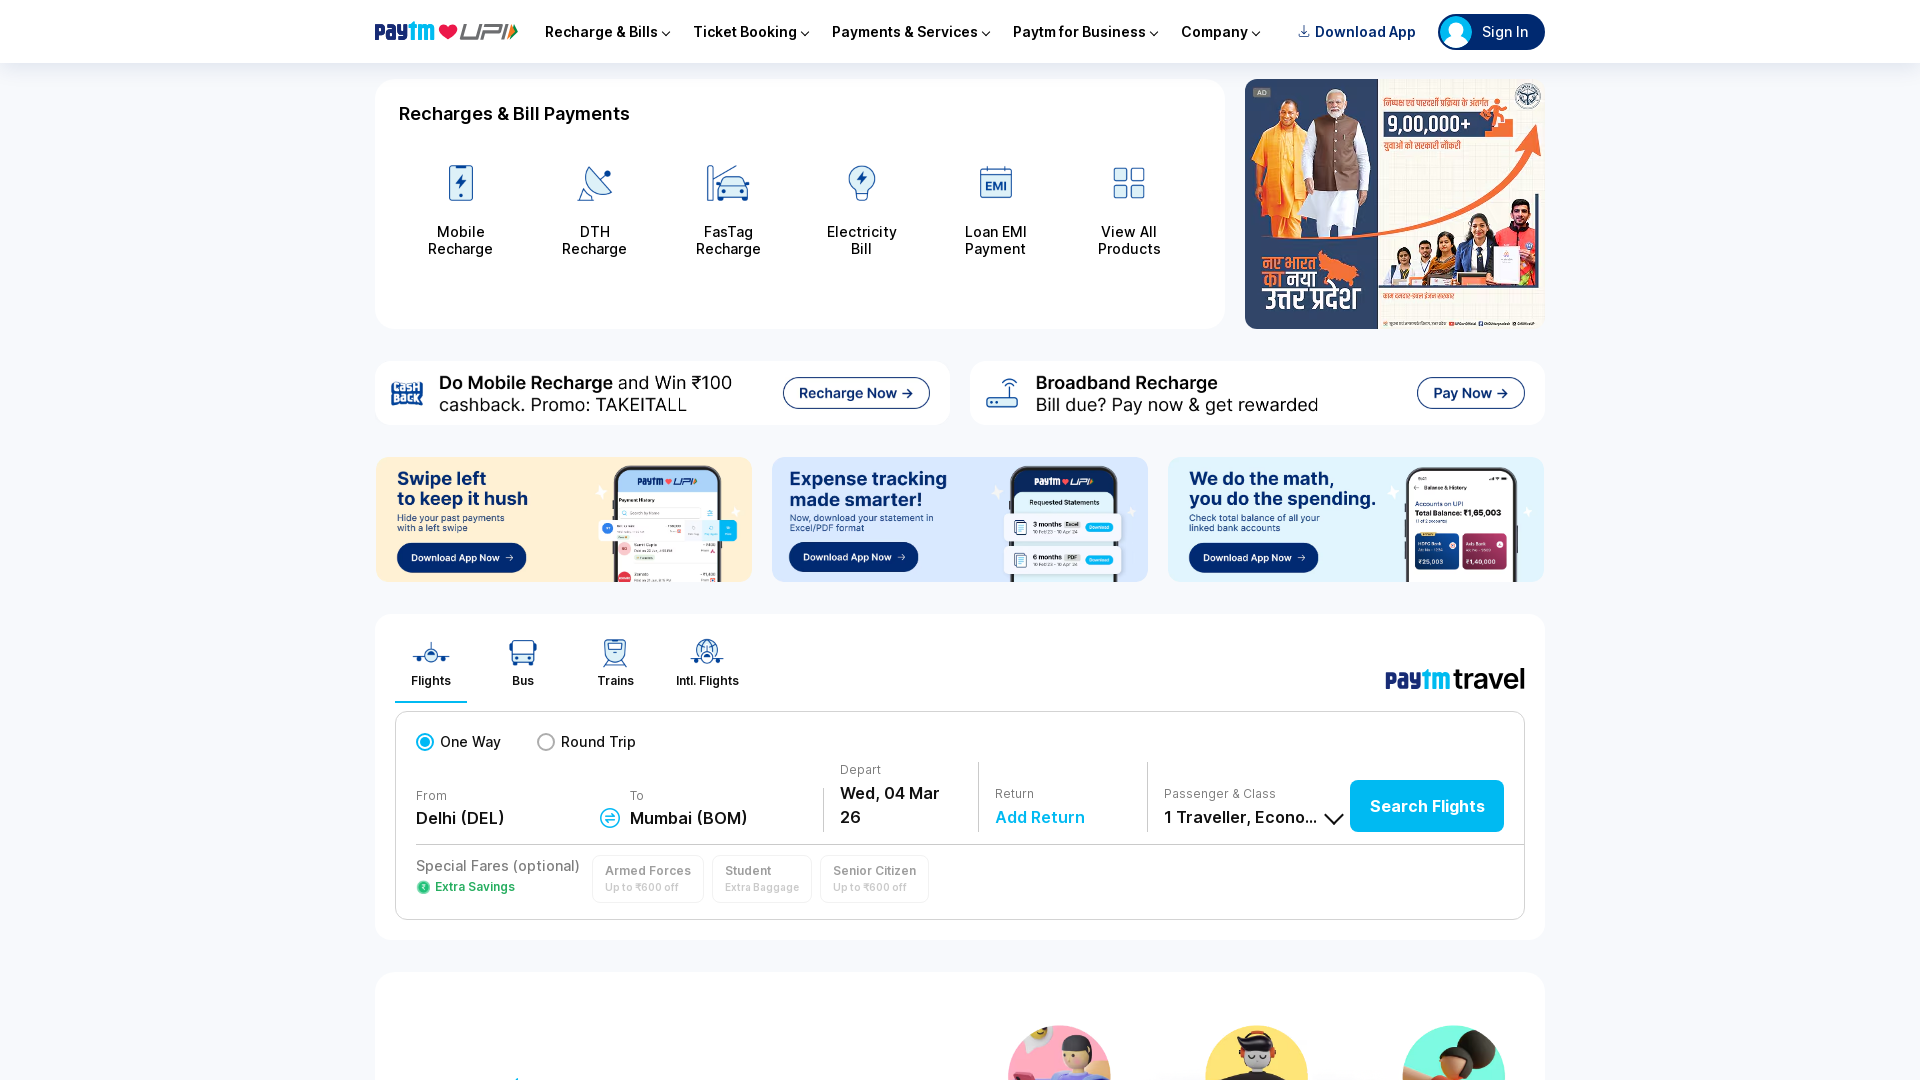